Tests the search functionality on a grocery shopping website by typing a search term, verifying the number of products displayed, and adding an item to cart

Starting URL: https://rahulshettyacademy.com/seleniumPractise/#

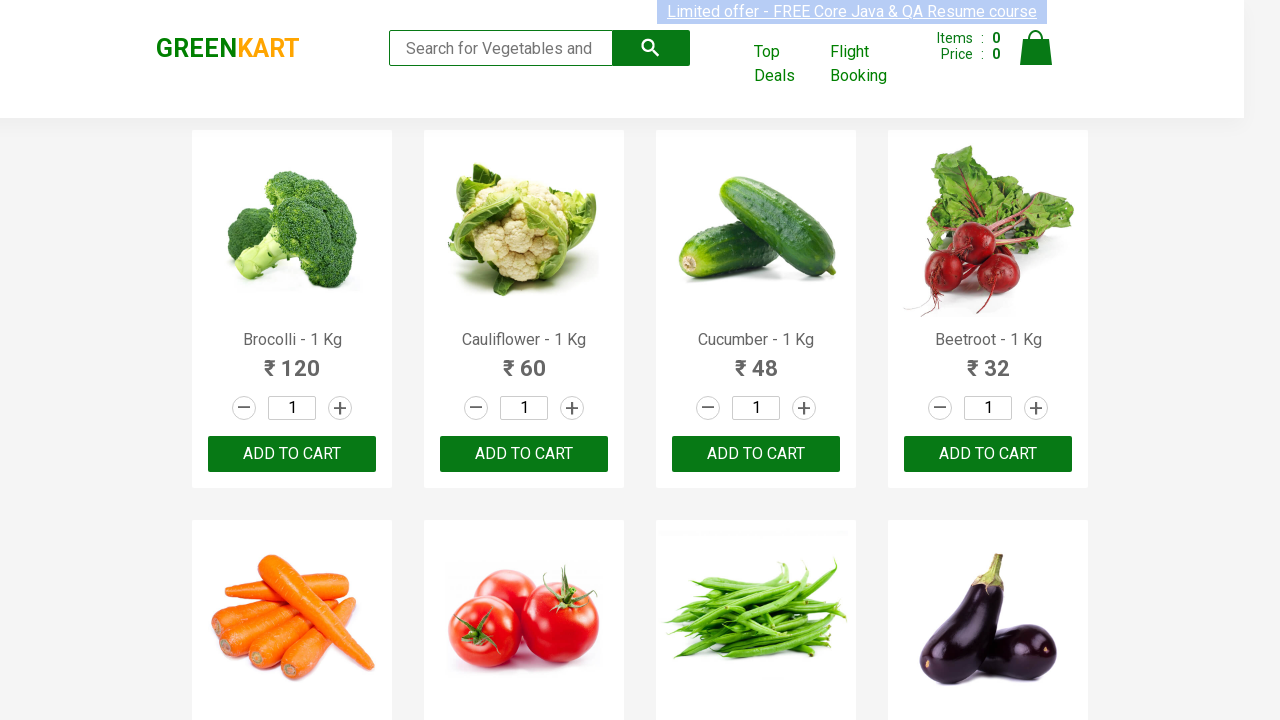

Filled search field with 'ca' on .search-keyword
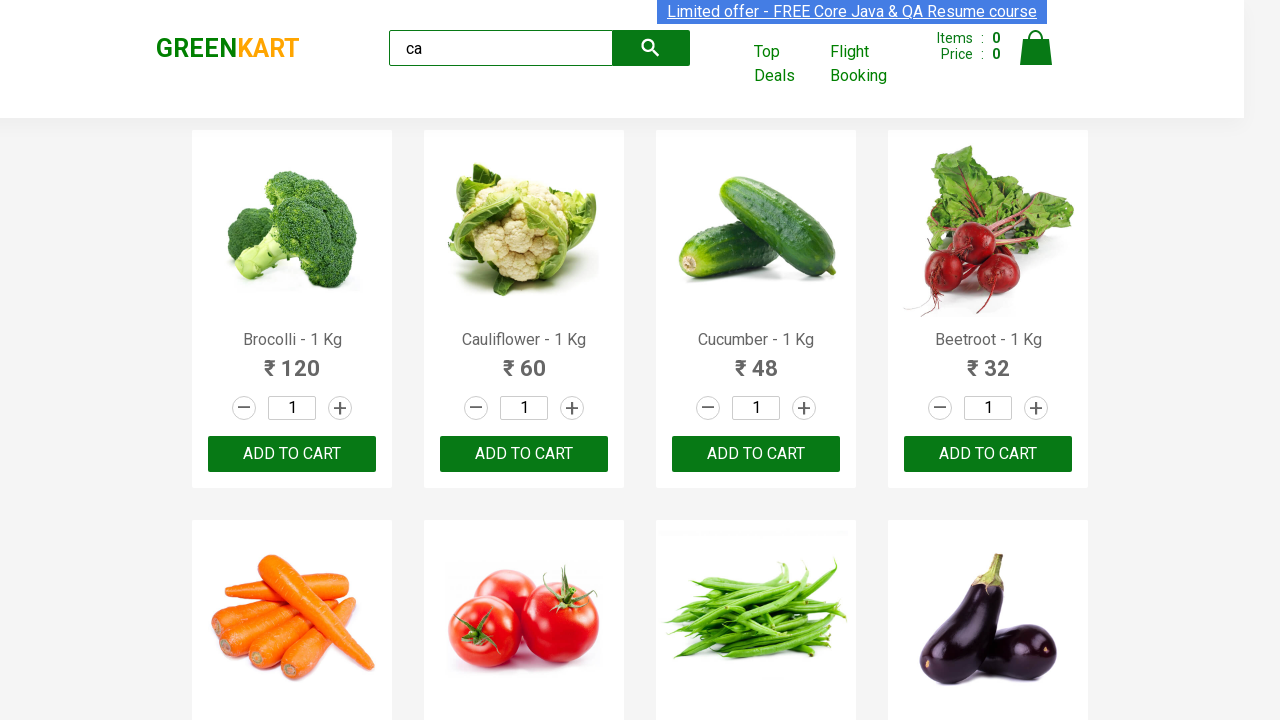

Waited 2 seconds for products to load
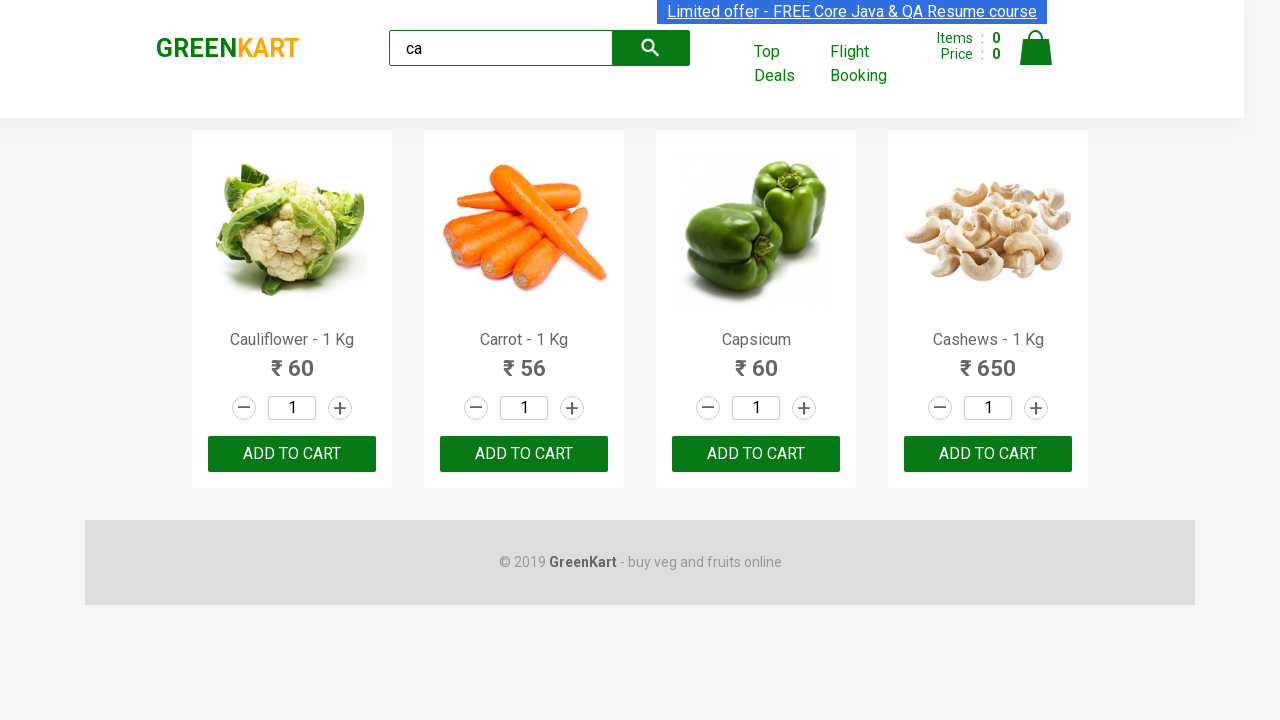

Verified products are displayed on the page
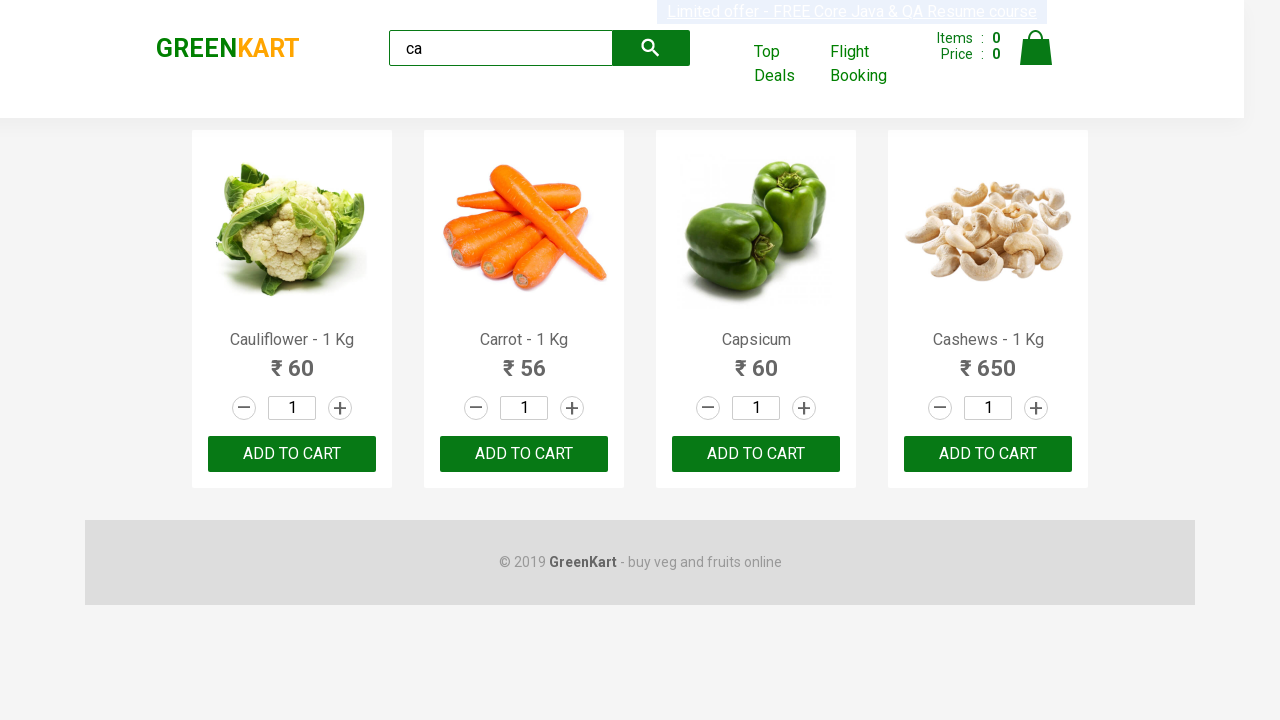

Clicked ADD TO CART button on the third product at (756, 454) on .products .product >> nth=2 >> button >> internal:has-text="ADD TO CART"i
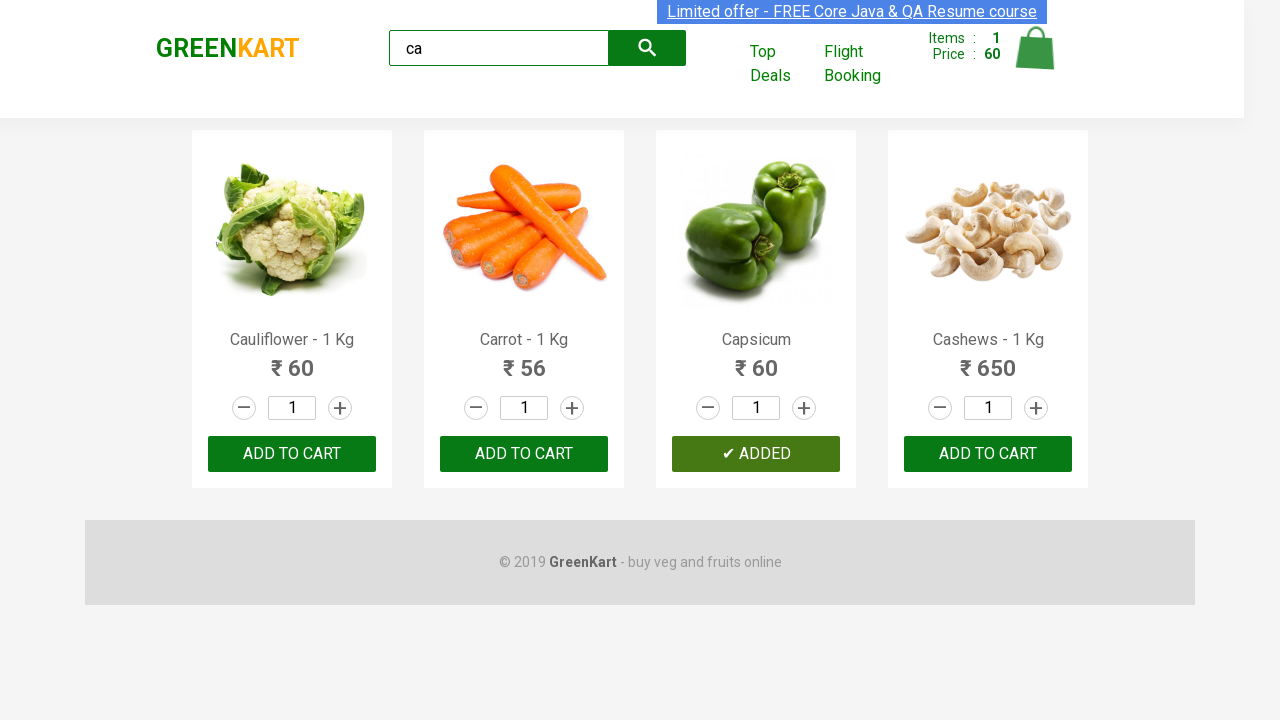

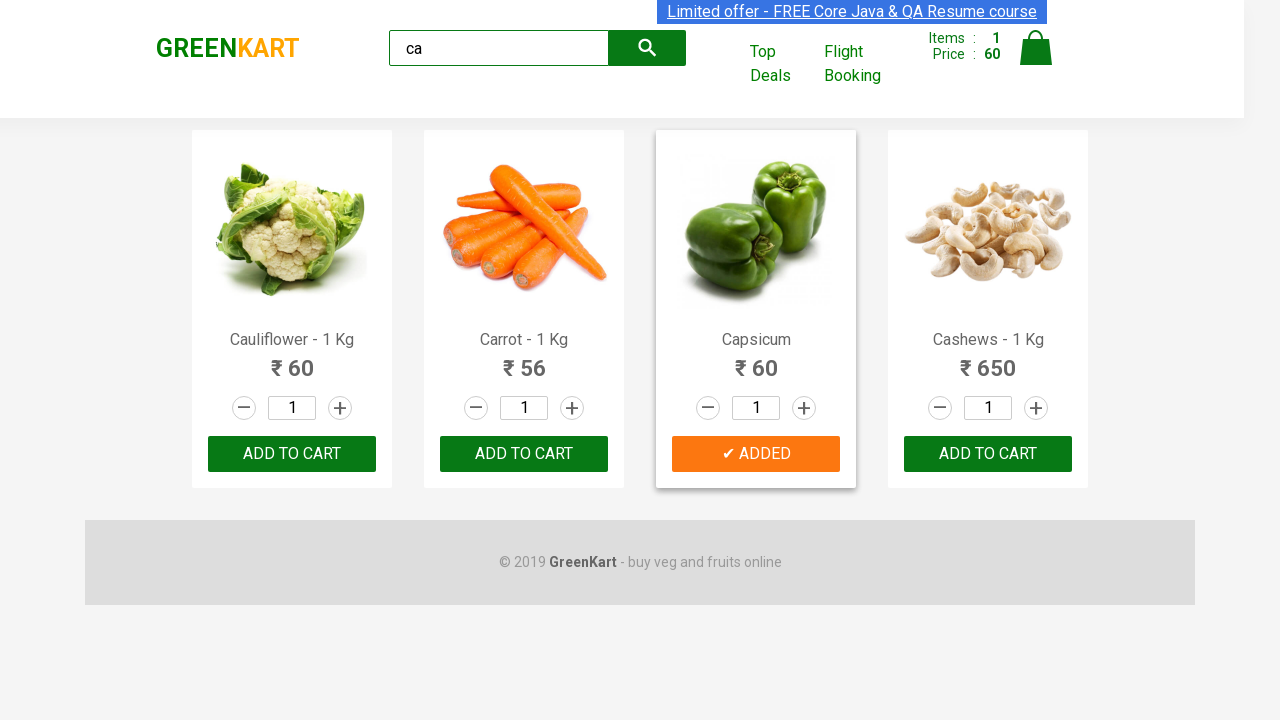